Tests a registration form by filling in first name, last name, and email fields, then submitting the form and verifying the success message.

Starting URL: http://suninjuly.github.io/registration1.html

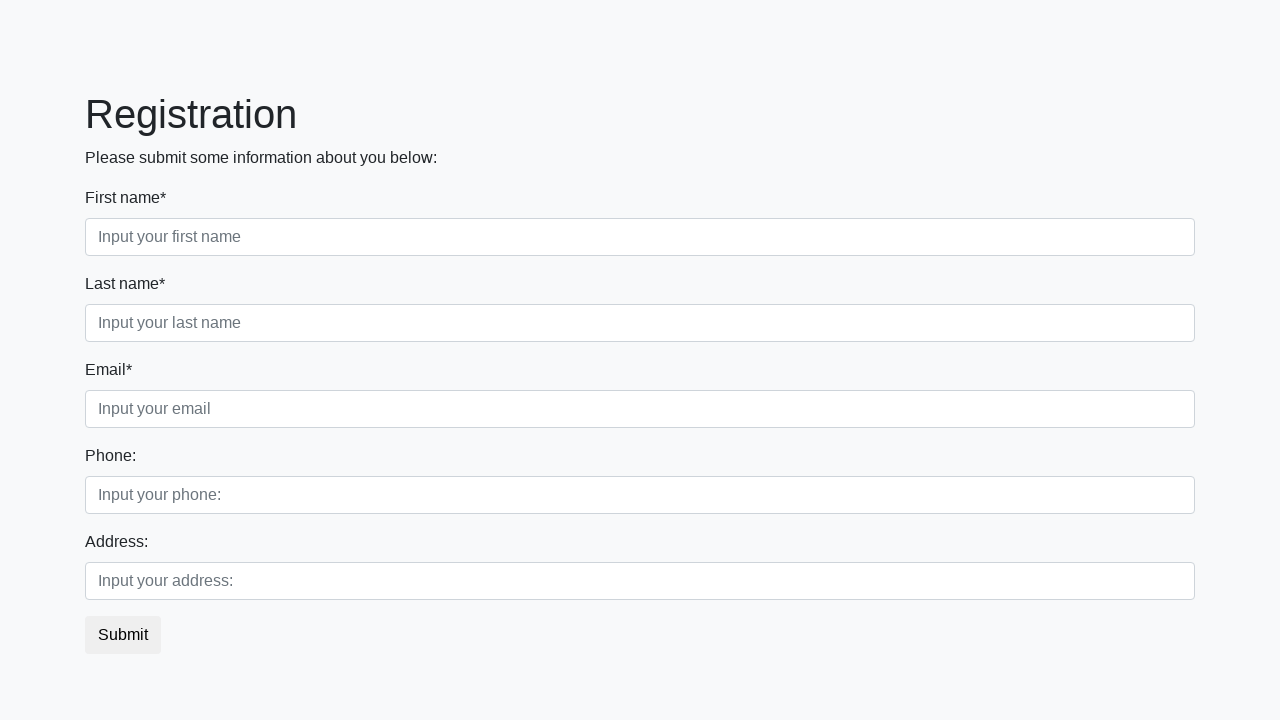

Filled in first name field with 'ivan' on [placeholder='Input your first name']
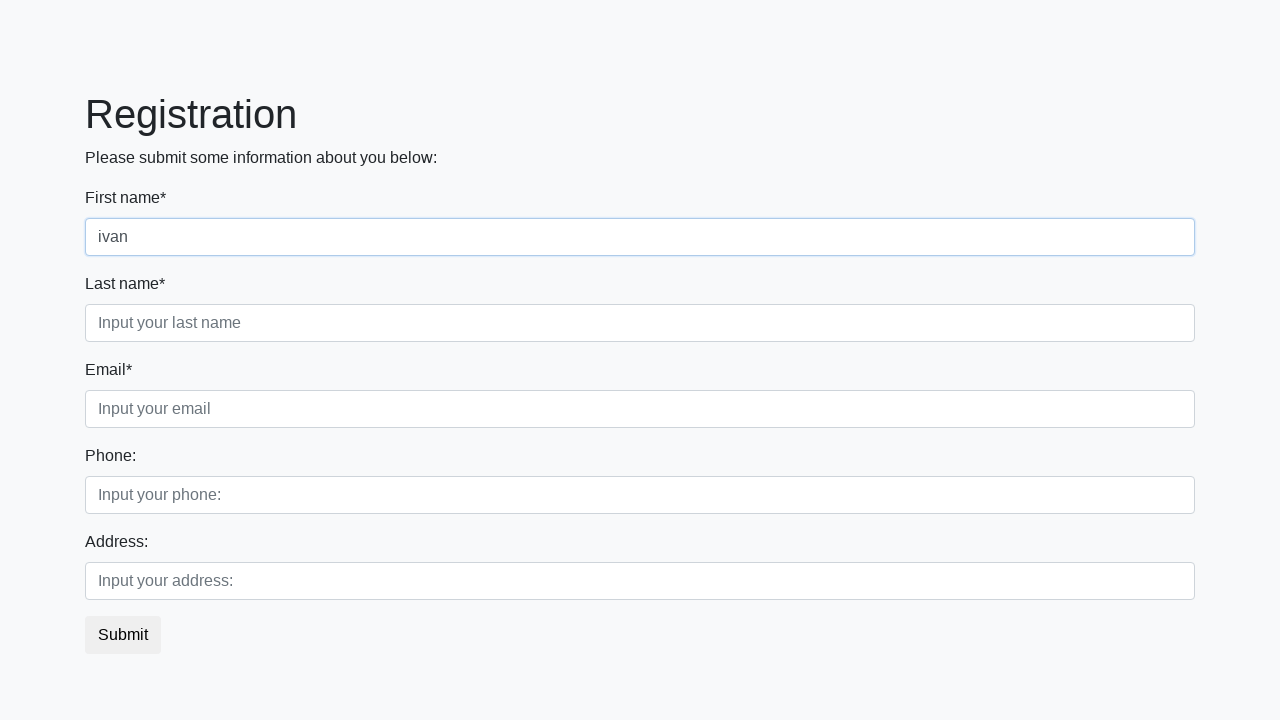

Filled in last name field with 'Ivanov' on [placeholder='Input your last name']
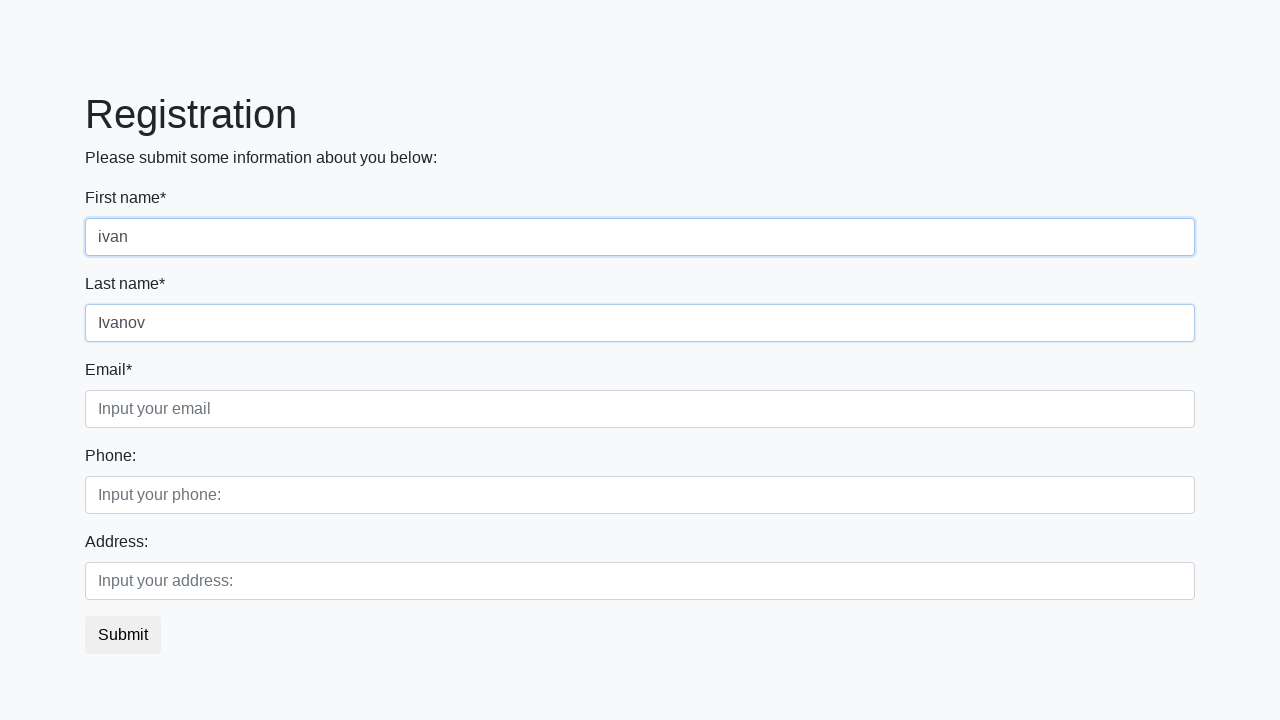

Filled in email field with 'emailovich@mail.ru' on input.third[required]
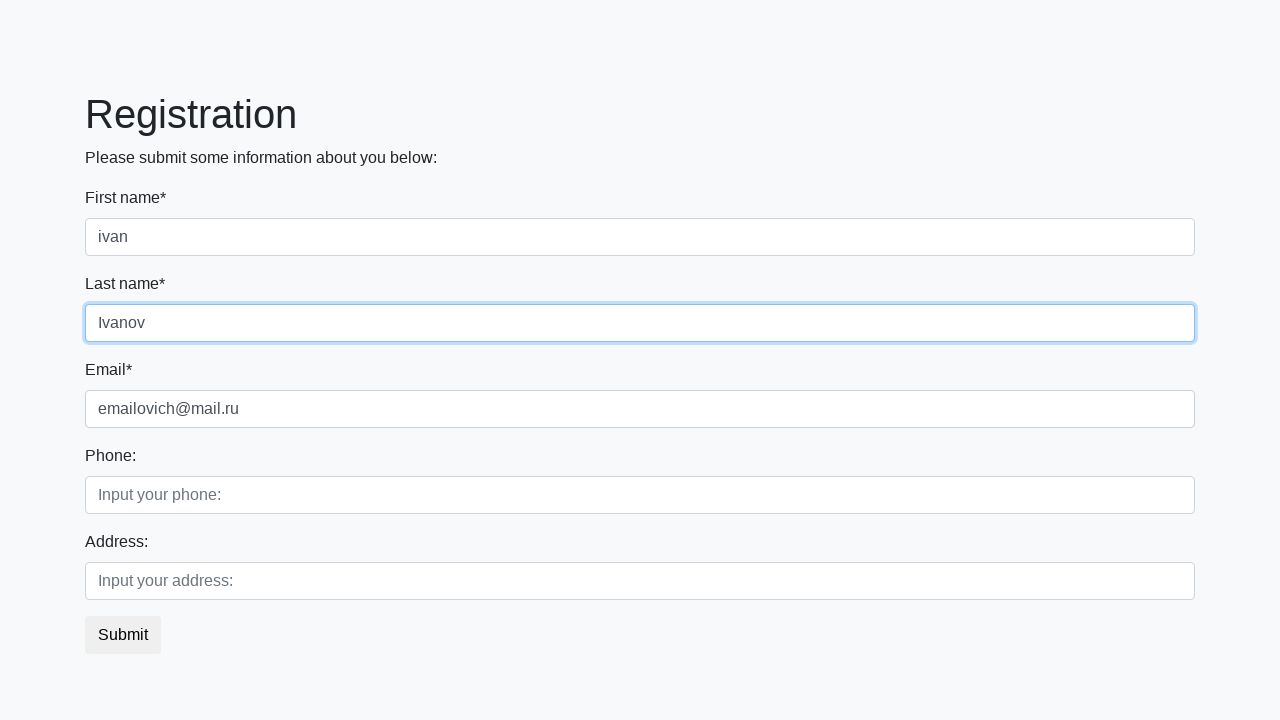

Clicked the submit button at (123, 635) on button.btn
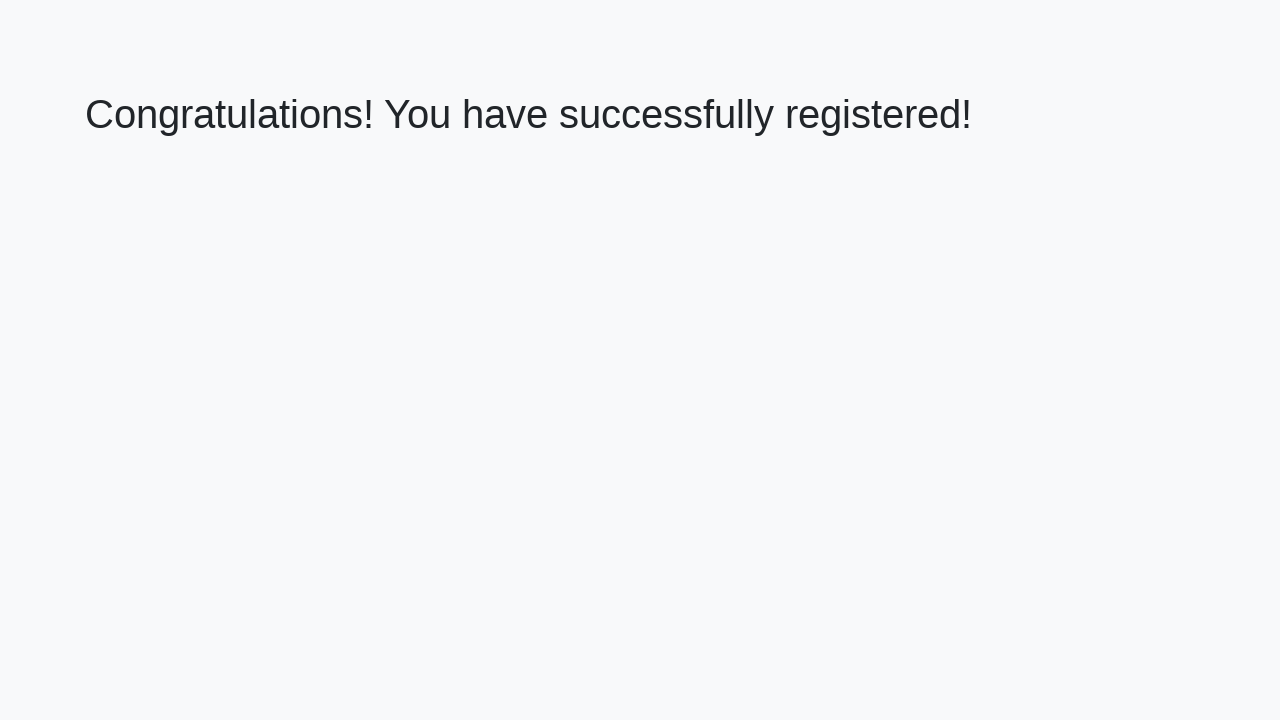

Success message appeared - registration form submitted successfully
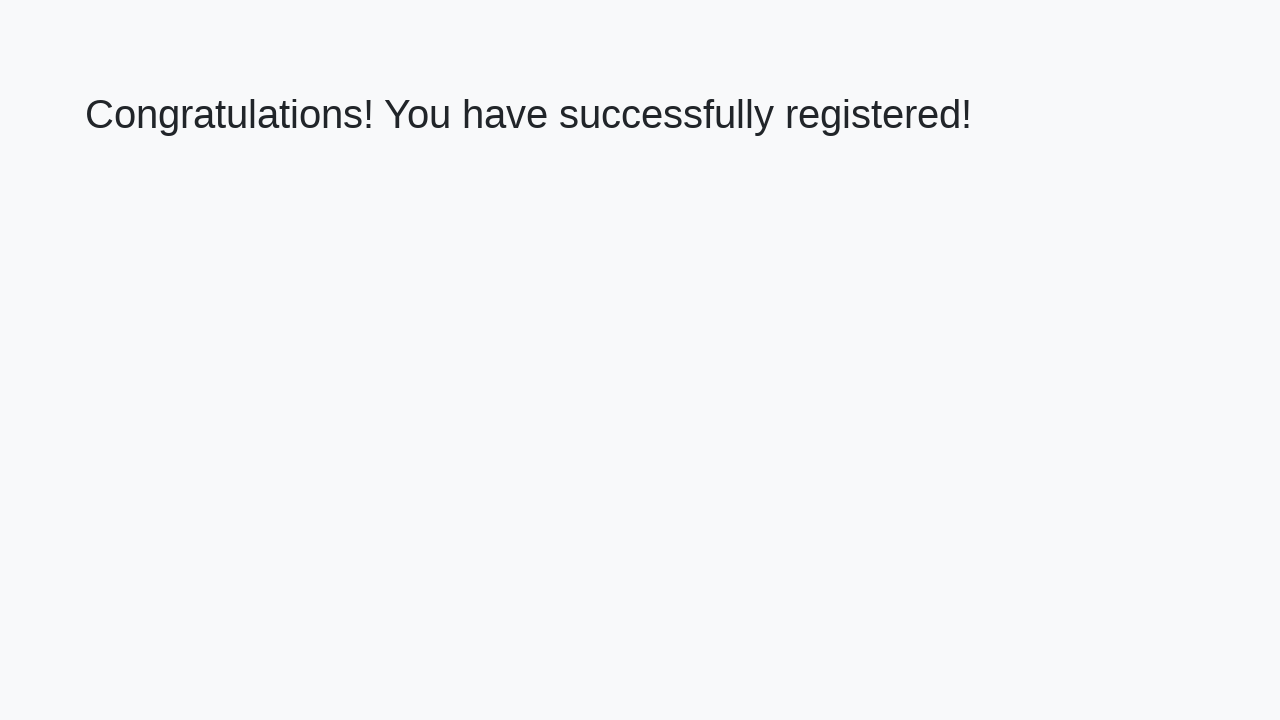

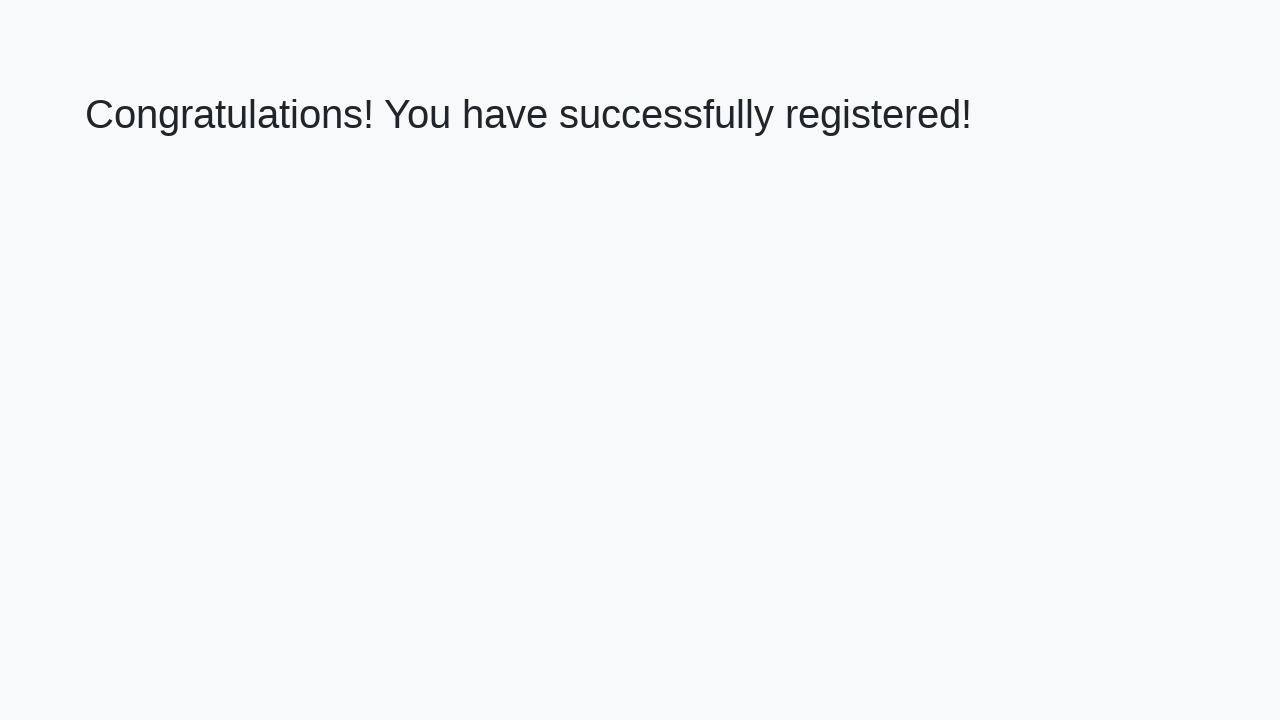